Tests right-click context menu functionality by performing a right-click action on a button

Starting URL: https://swisnl.github.io/jQuery-contextMenu/demo.html

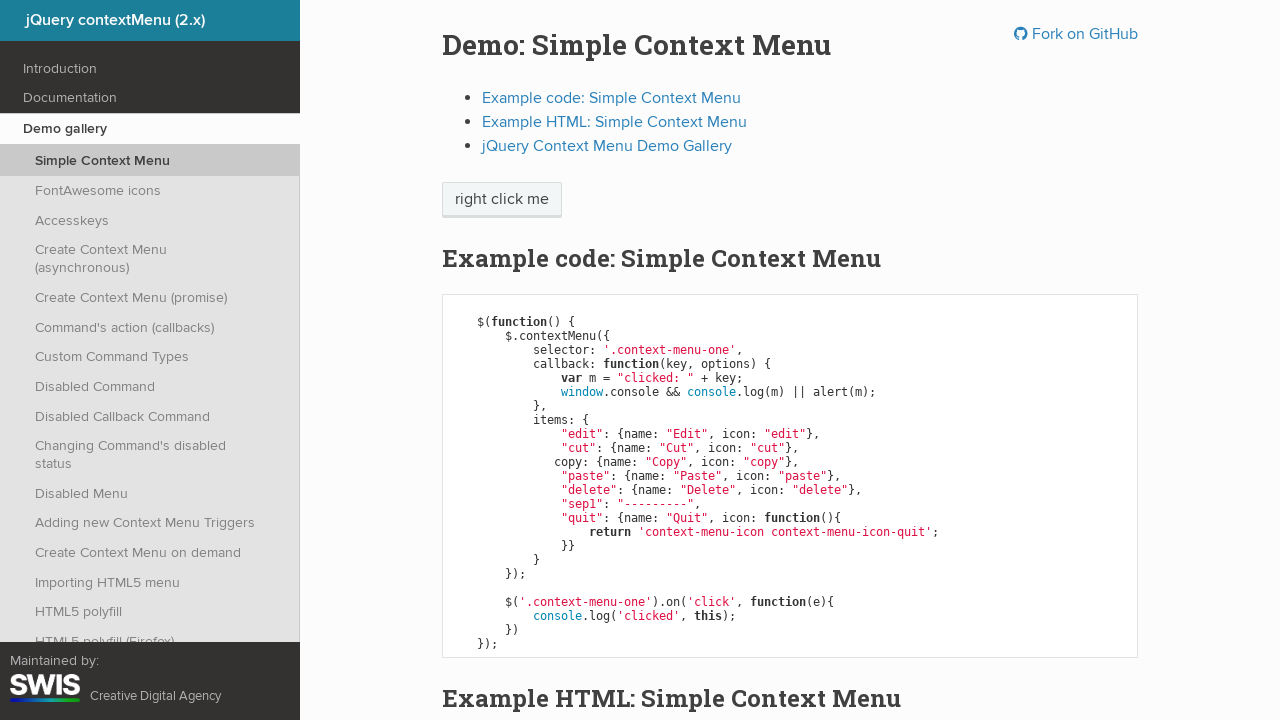

Right-click button element became visible
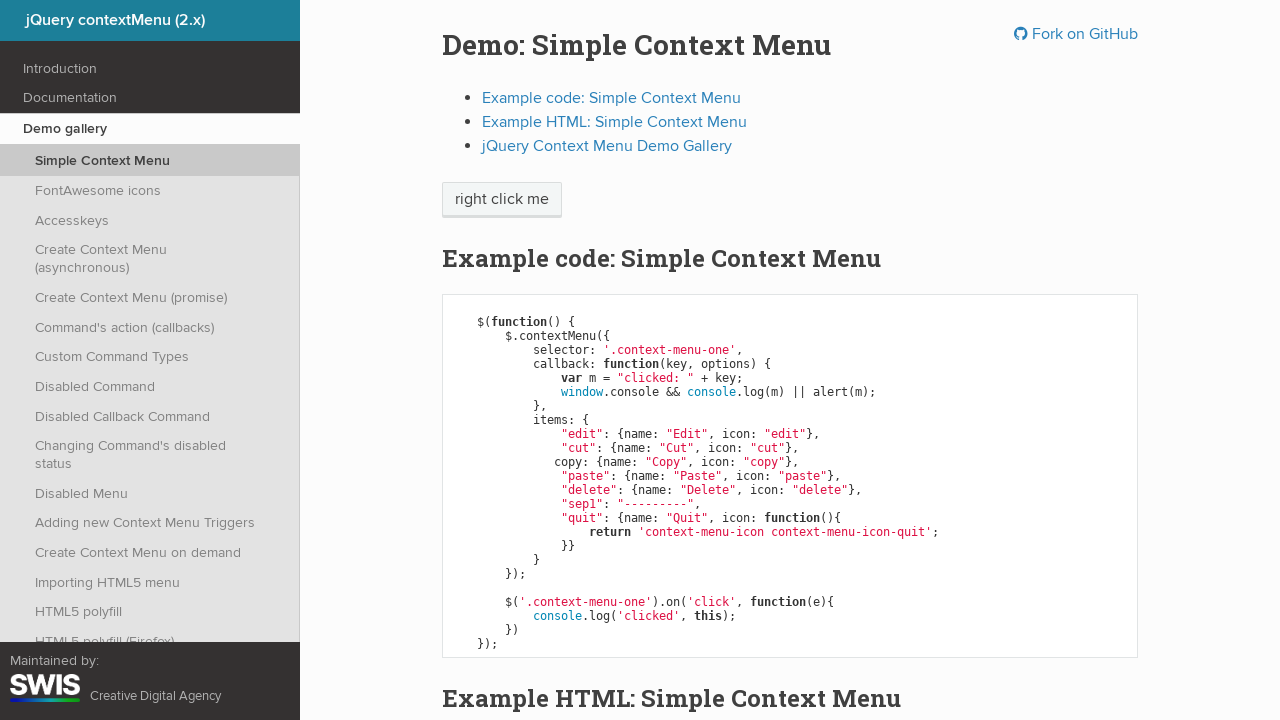

Performed right-click action on the button at (502, 200) on span:text('right click me')
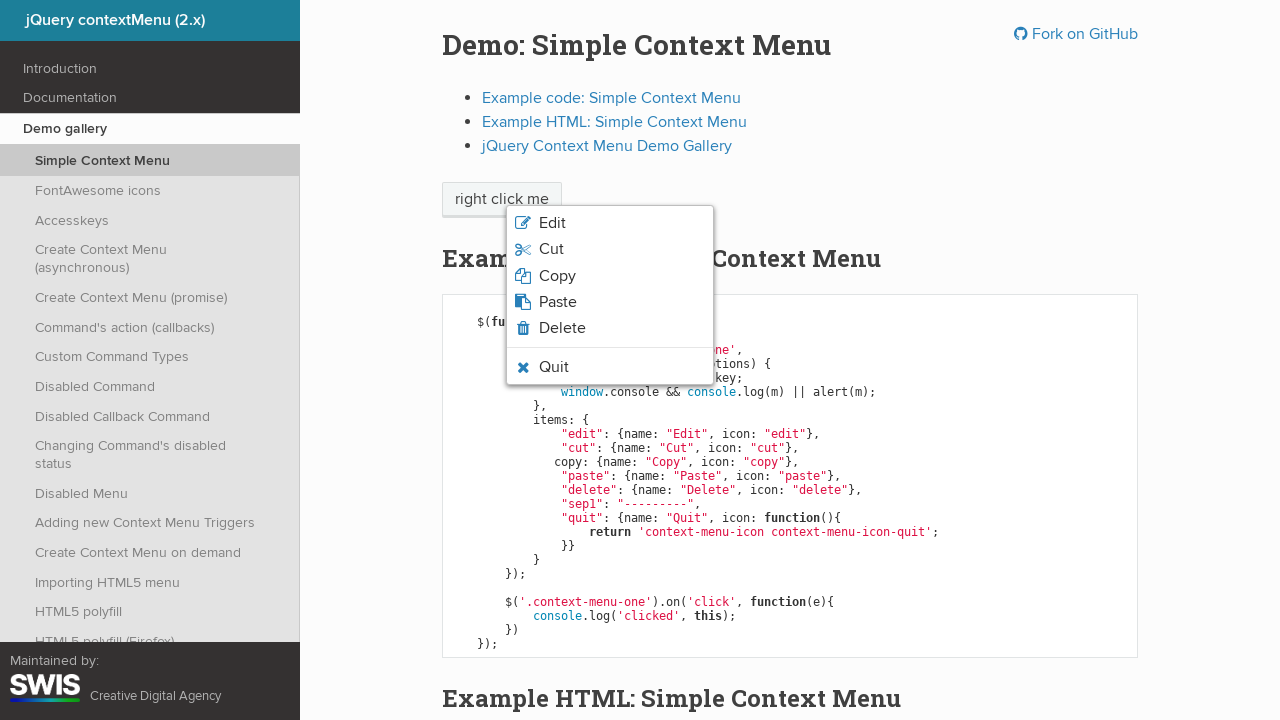

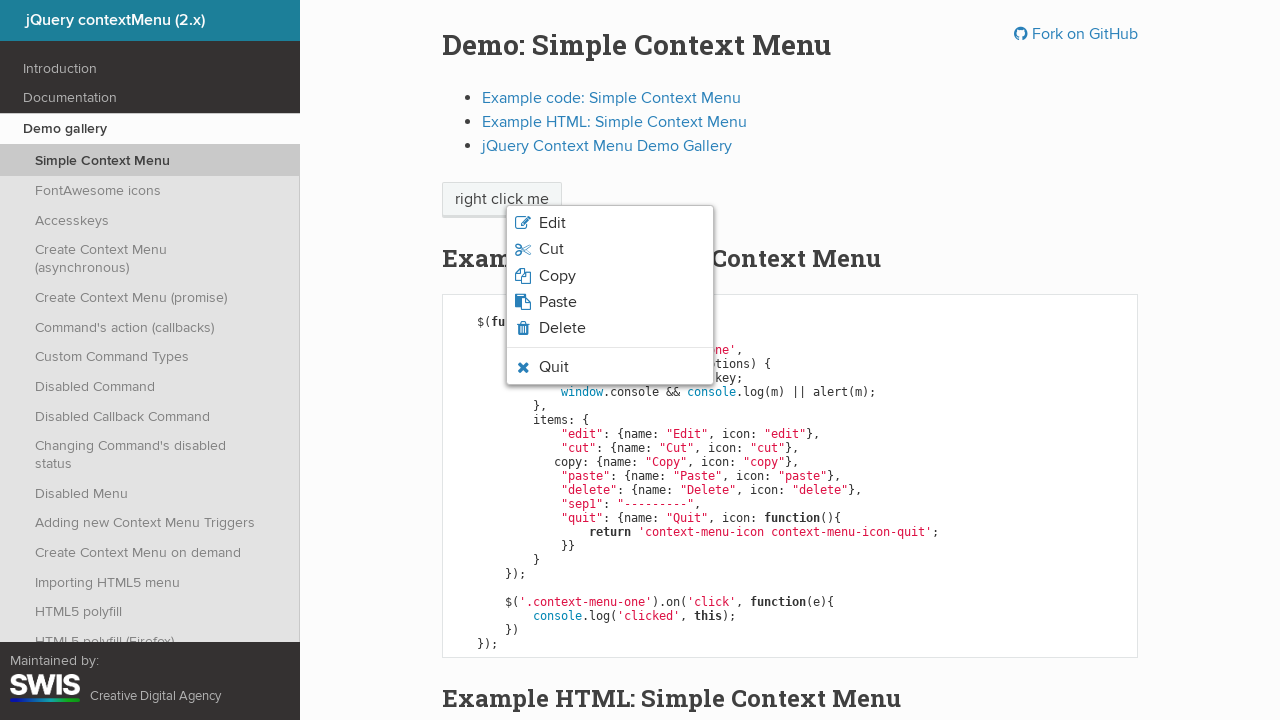